Tests handling of a JavaScript prompt dialog by clicking a button, entering text into the prompt, accepting it, and verifying the entered text appears in the result

Starting URL: http://the-internet.herokuapp.com/javascript_alerts

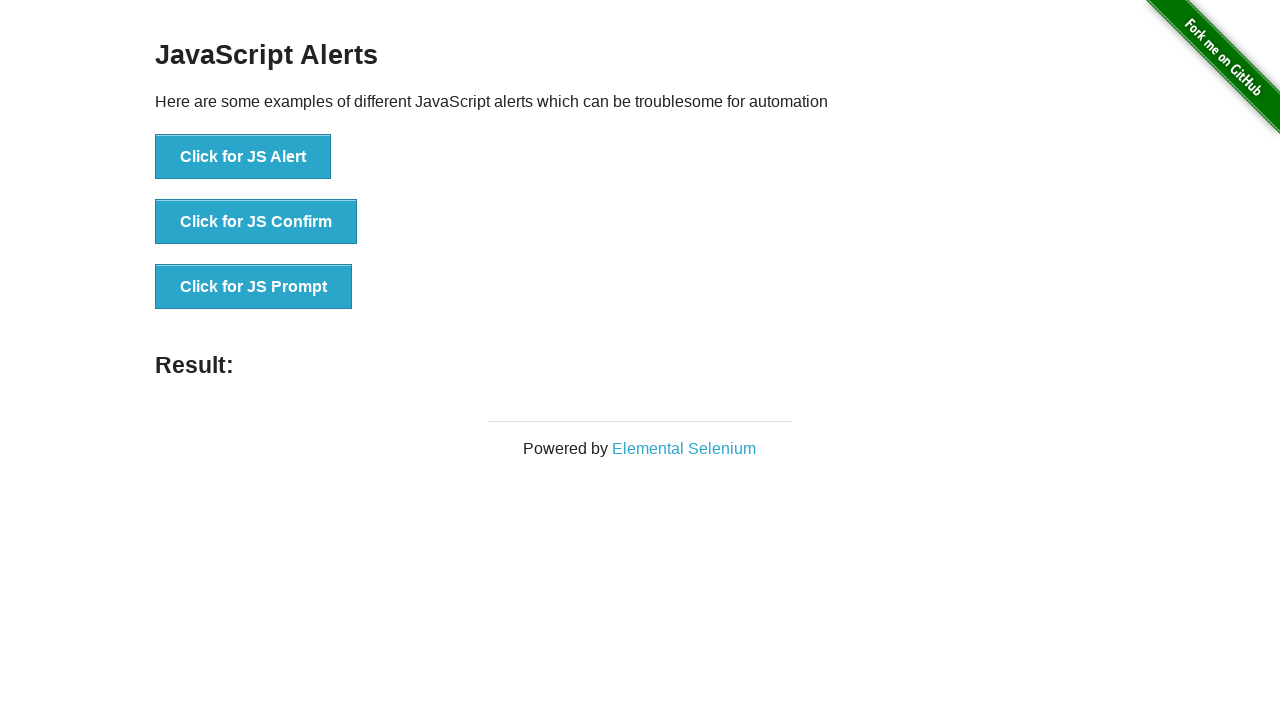

Set up dialog handler to accept prompt with text 'TestUser123'
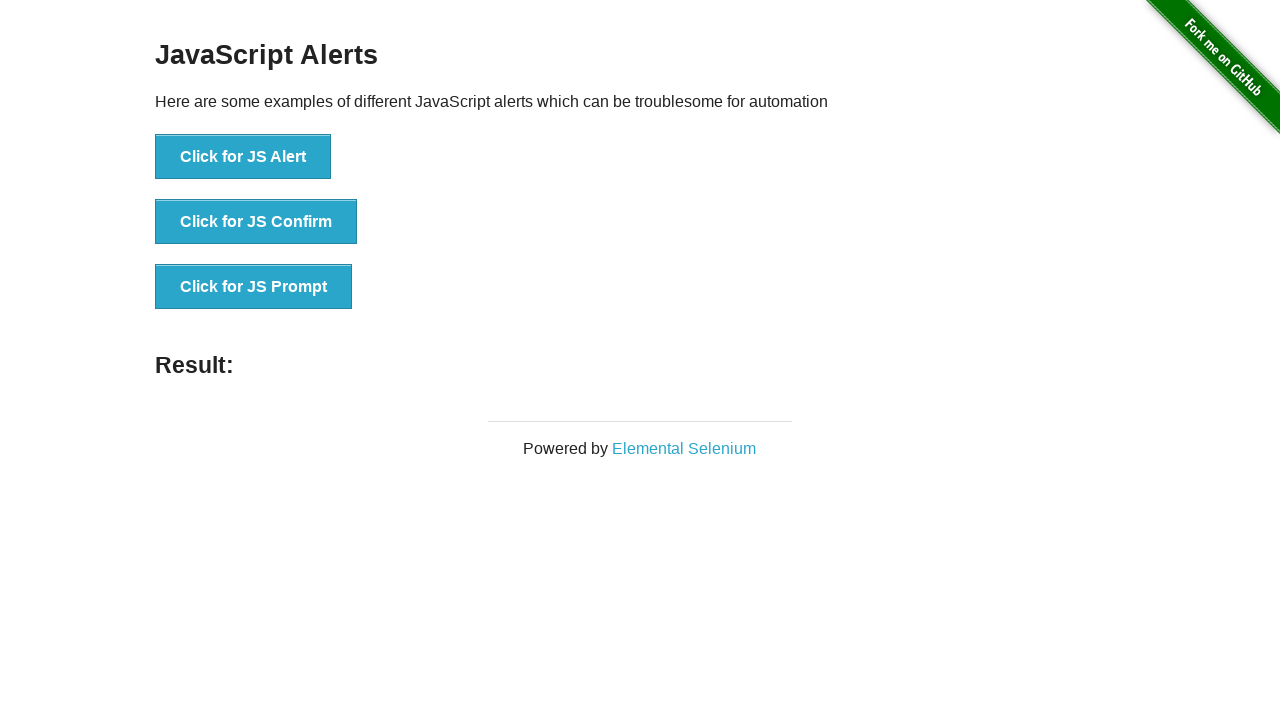

Clicked button to trigger JavaScript prompt dialog at (254, 287) on xpath=//button[contains(text(),'Click for JS Prompt')]
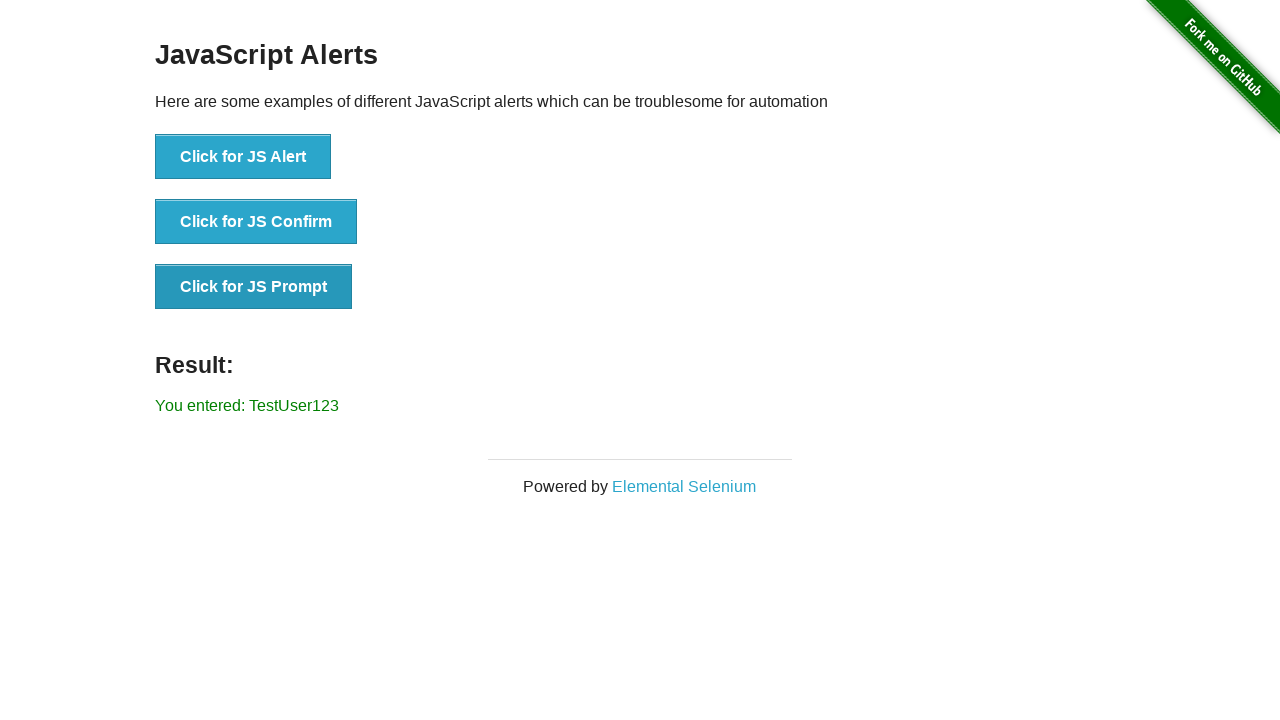

Verified result text appeared with entered text 'TestUser123'
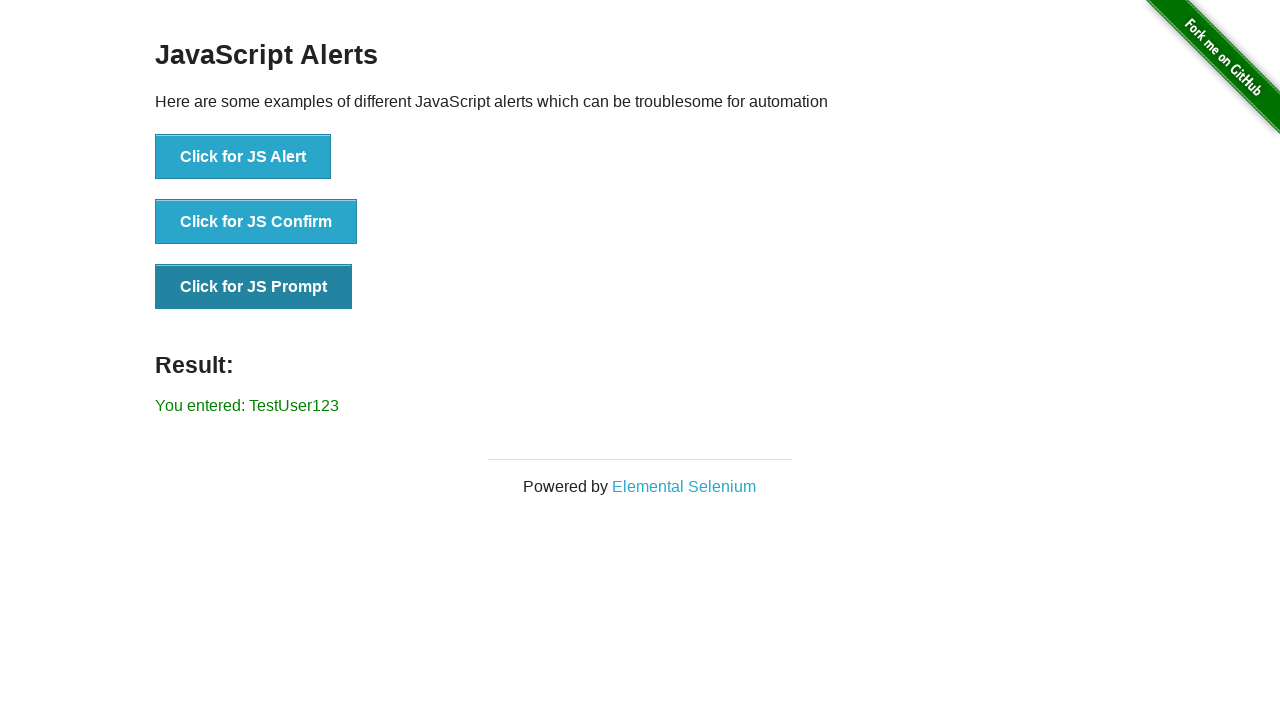

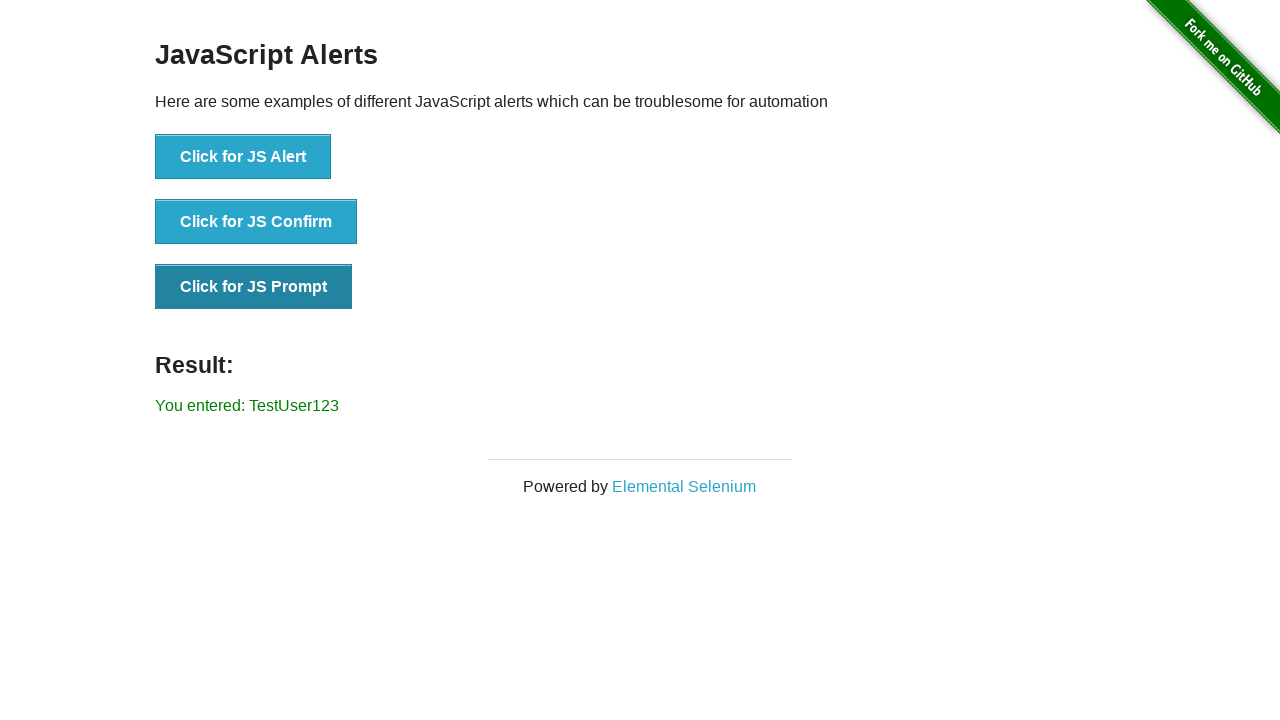